Tests registration form validation when password is too short (less than 8 characters)

Starting URL: https://anatoly-karpovich.github.io/demo-login-form/

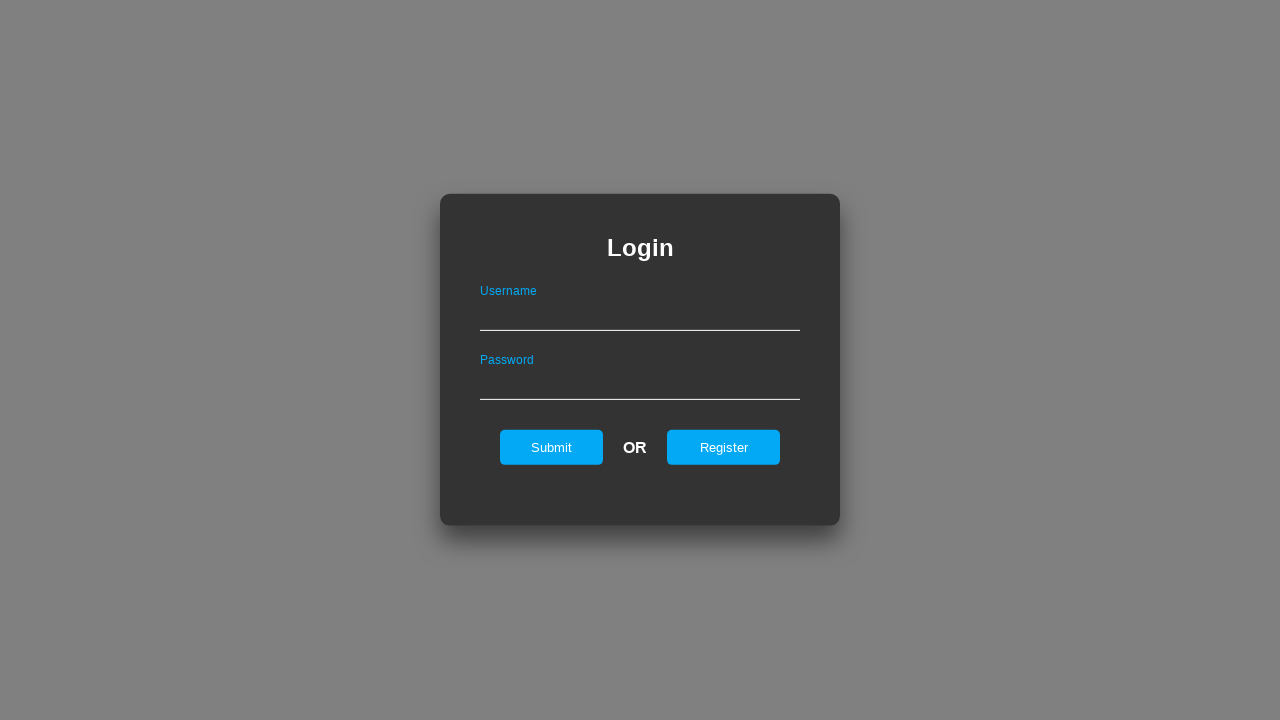

Clicked register link to show registration form at (724, 447) on #registerOnLogin
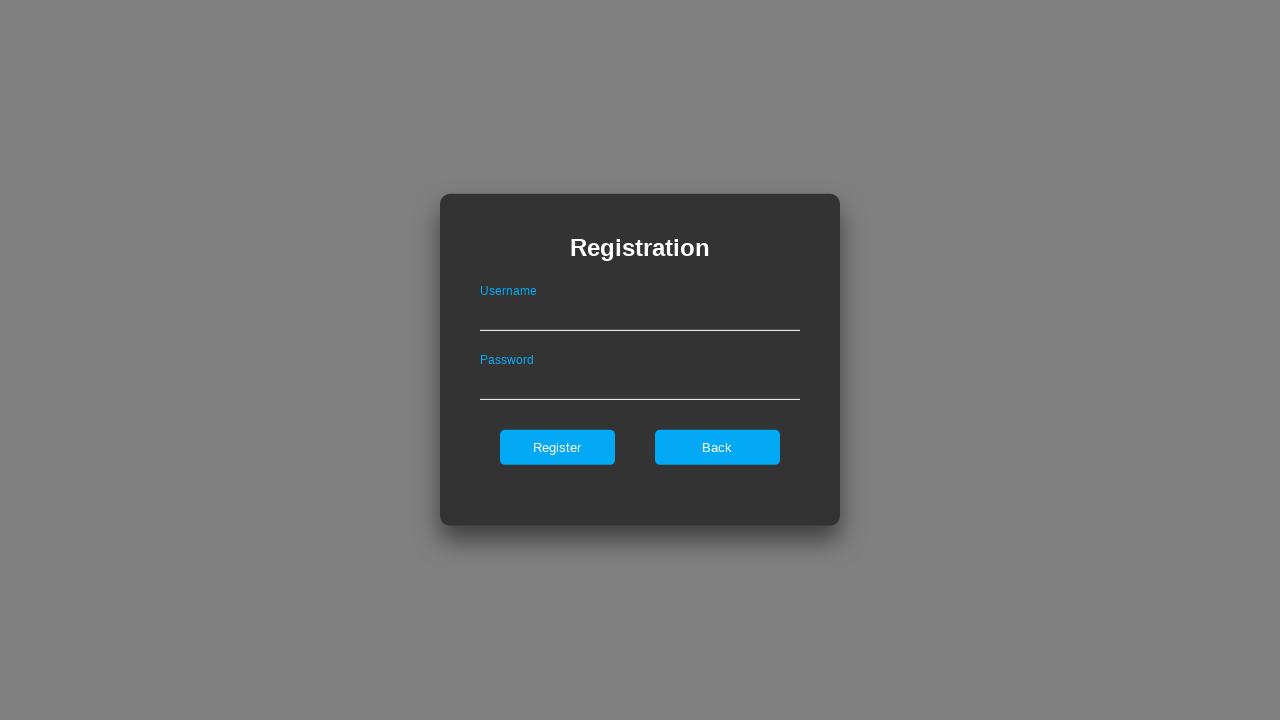

Removed maxlength attribute from username field
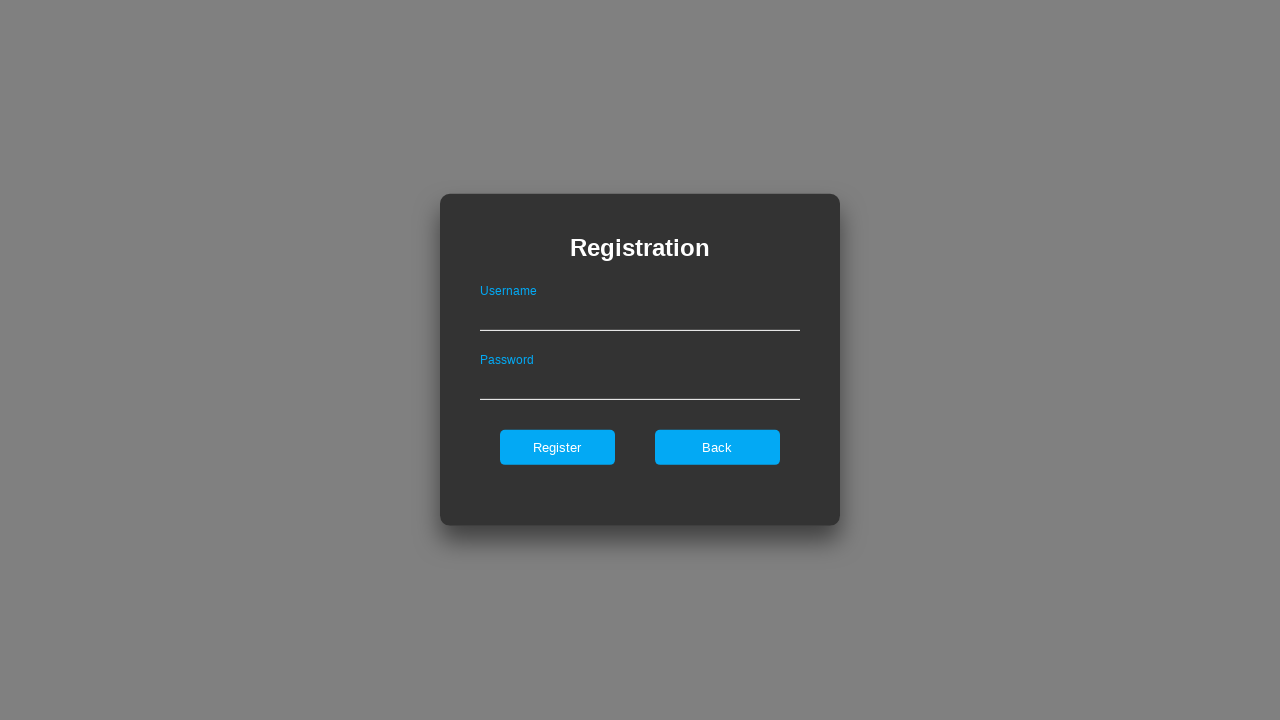

Removed maxlength attribute from password field
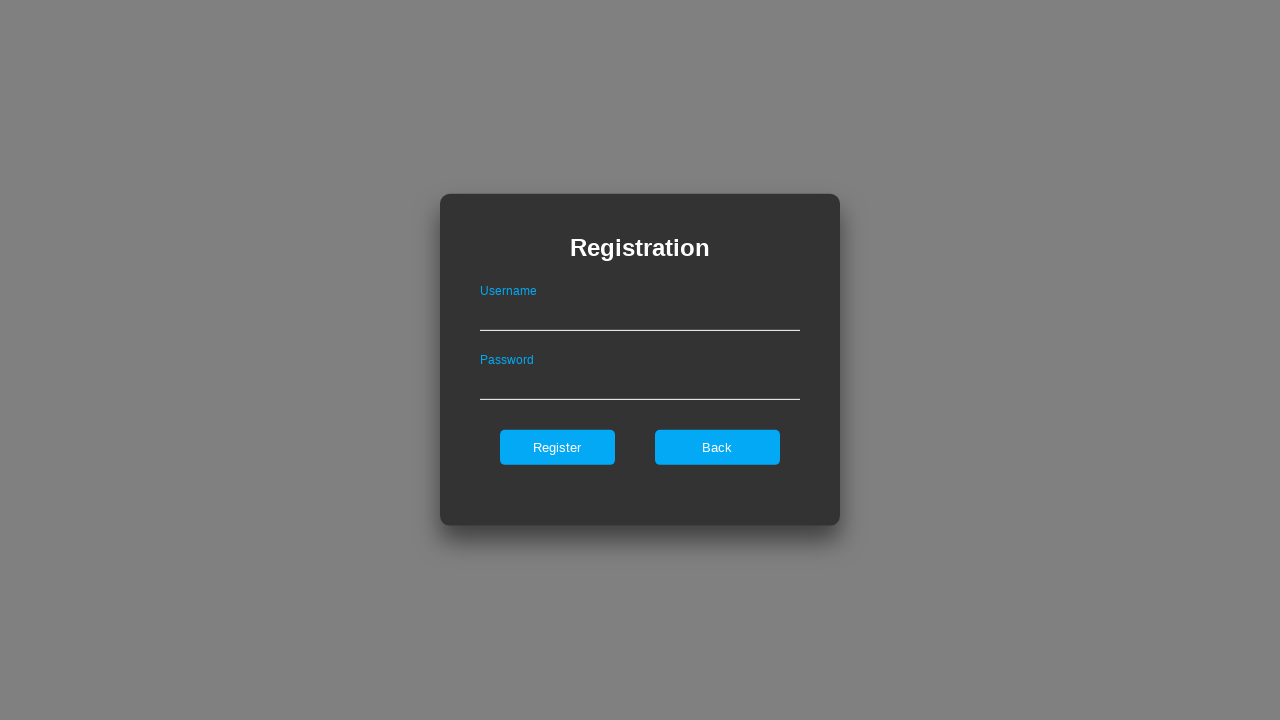

Filled username field with 'Qwertt' on .registerForm #userNameOnRegister
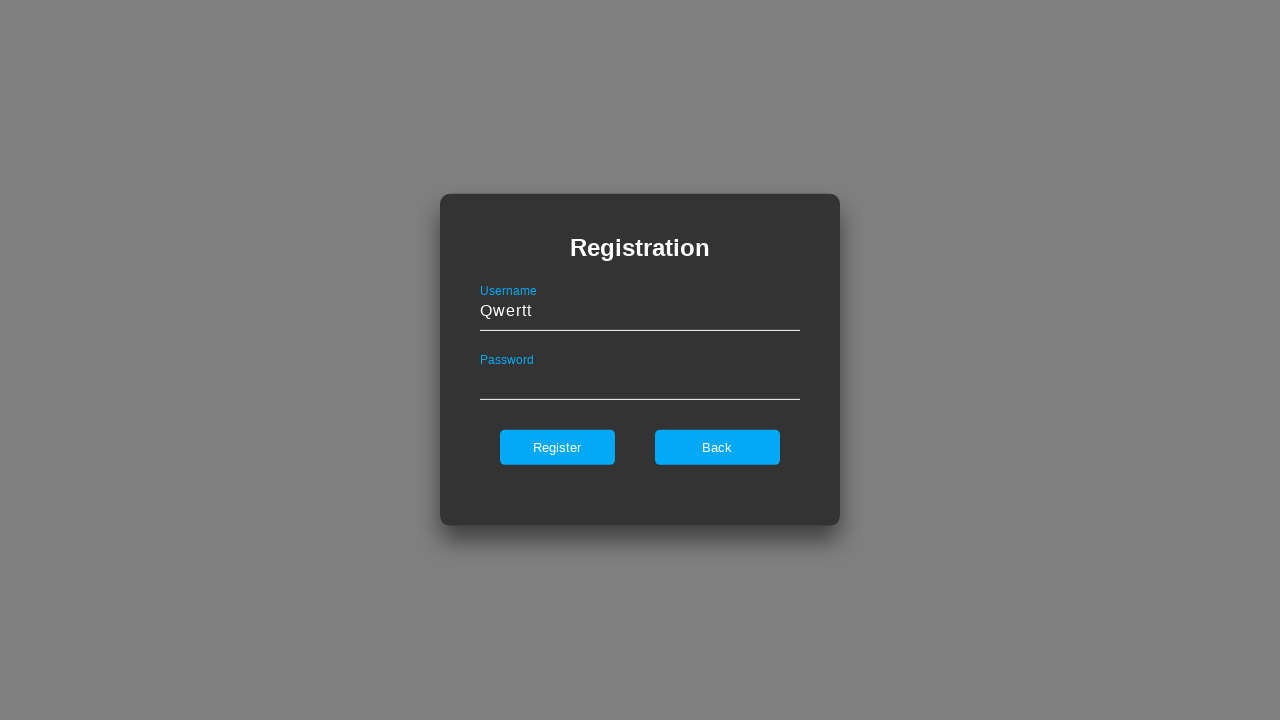

Filled password field with 'QWE' (3 characters - too short) on .registerForm #passwordOnRegister
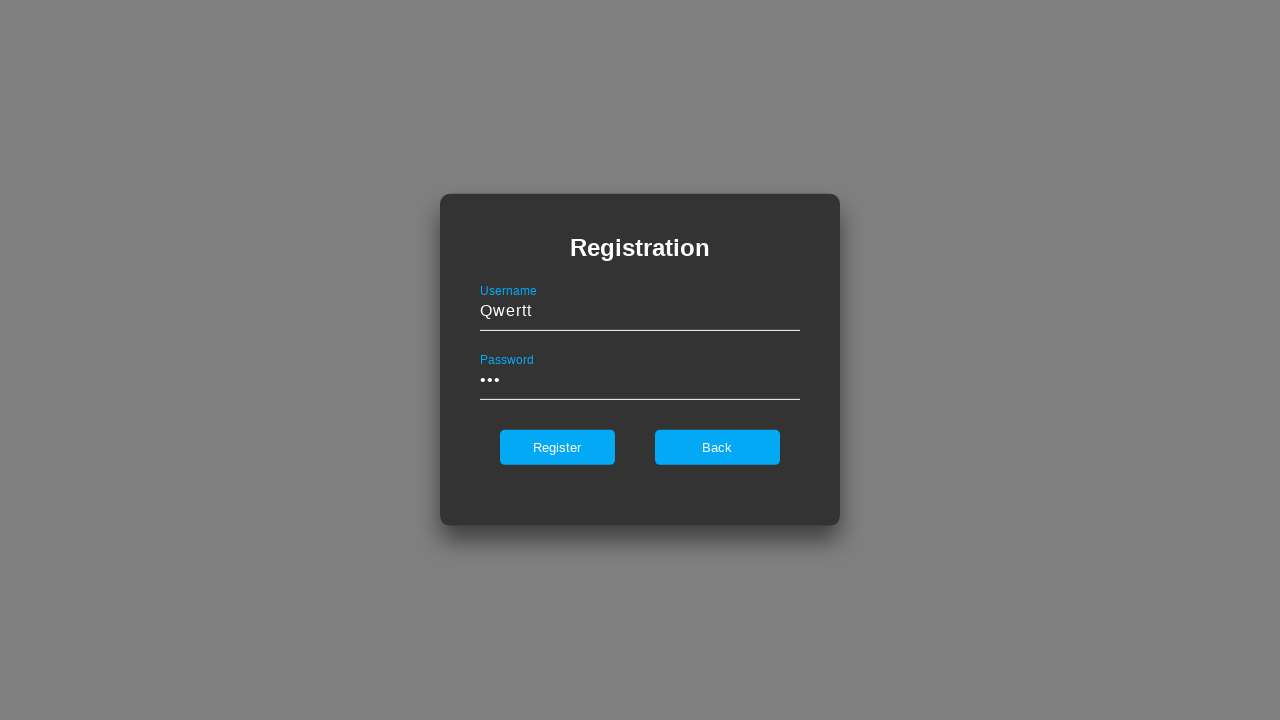

Clicked register button to submit form at (557, 447) on .registerForm #register
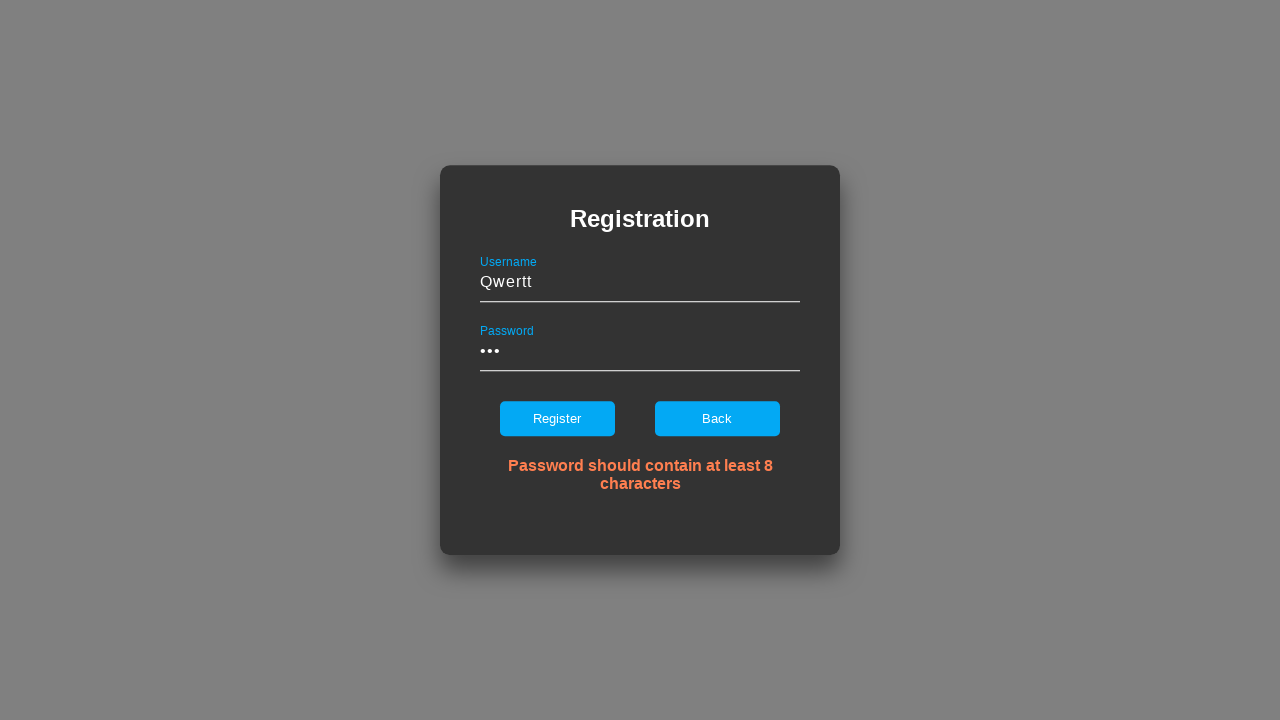

Verified error message: 'Password should contain at least 8 characters'
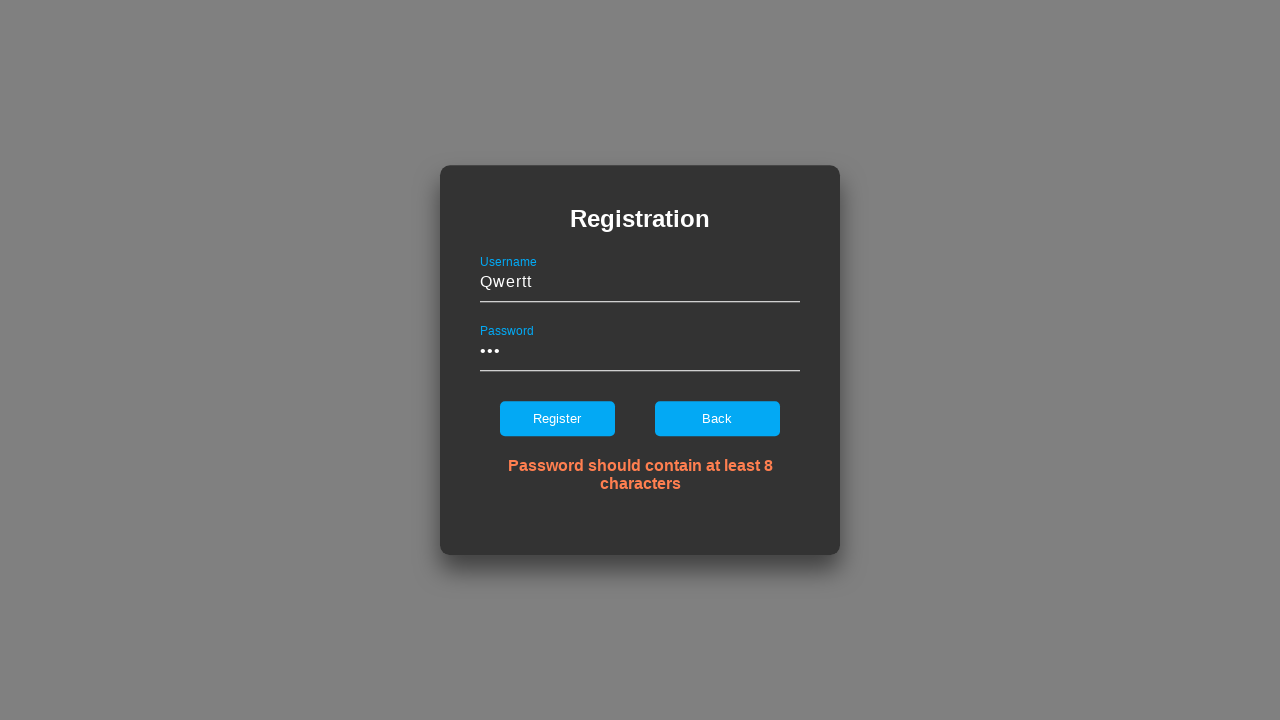

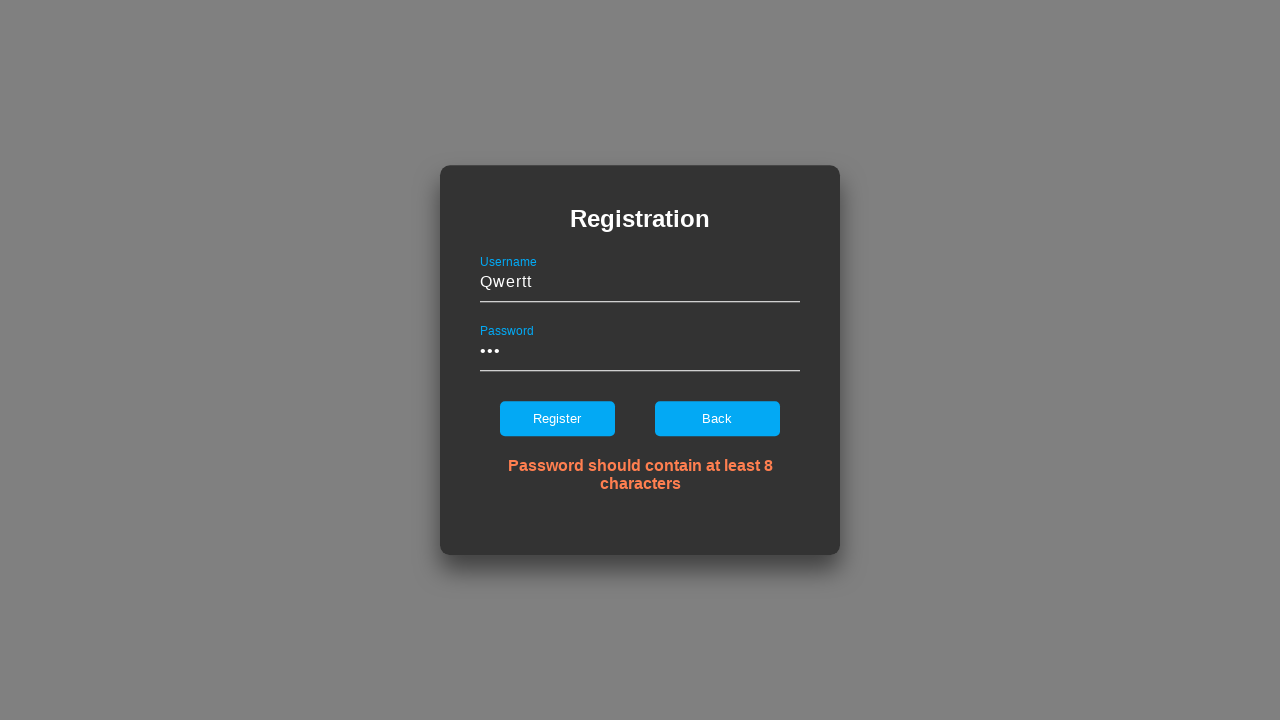